Navigates to the OrangeHRM demo site and maximizes the browser window. The test appears incomplete but performs basic navigation.

Starting URL: https://opensource-demo.orangehrmlive.com/

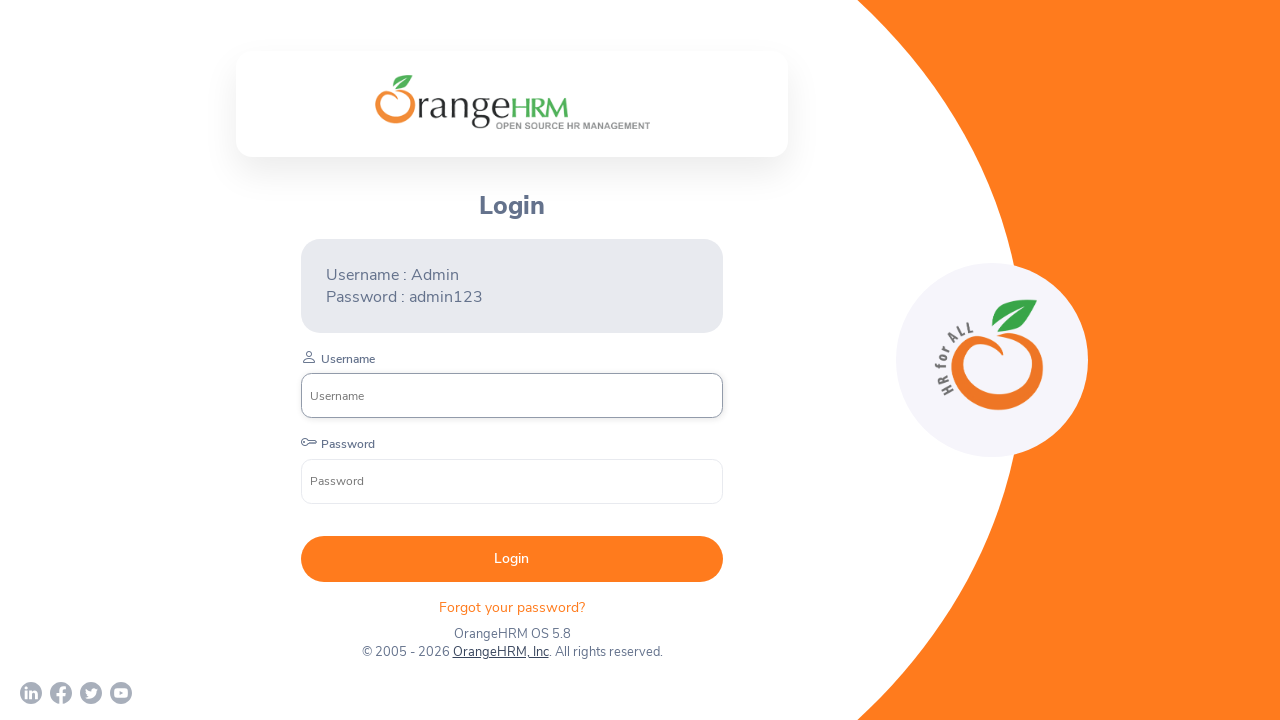

Waited for page to reach domcontentloaded state on OrangeHRM demo site
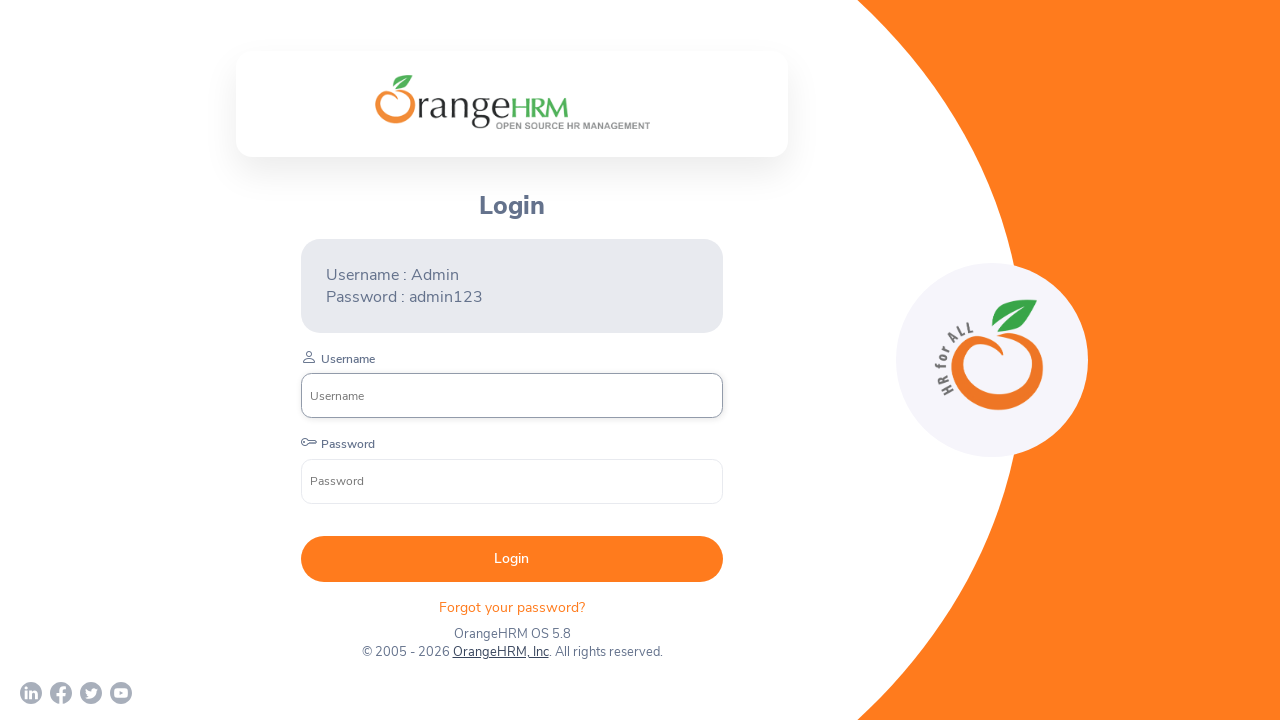

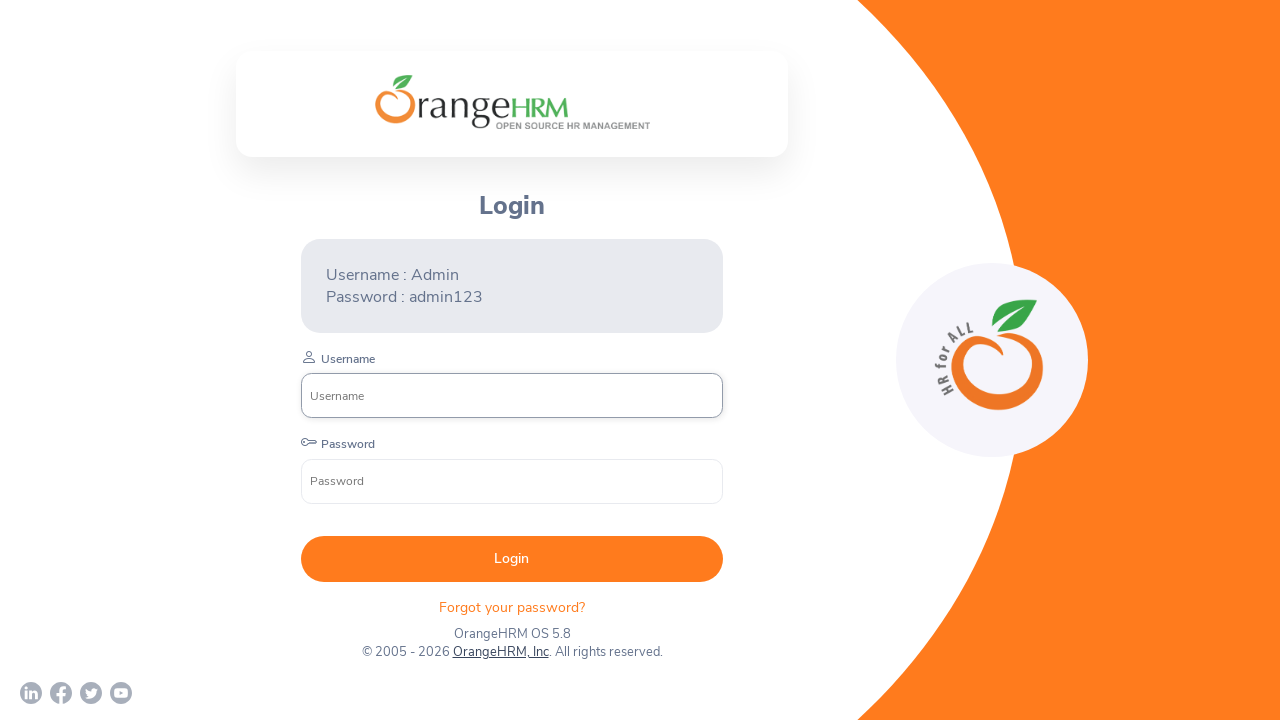